Tests a registration form by filling in first name, last name, and email fields, then submitting the form and verifying a success message is displayed.

Starting URL: http://suninjuly.github.io/registration1.html

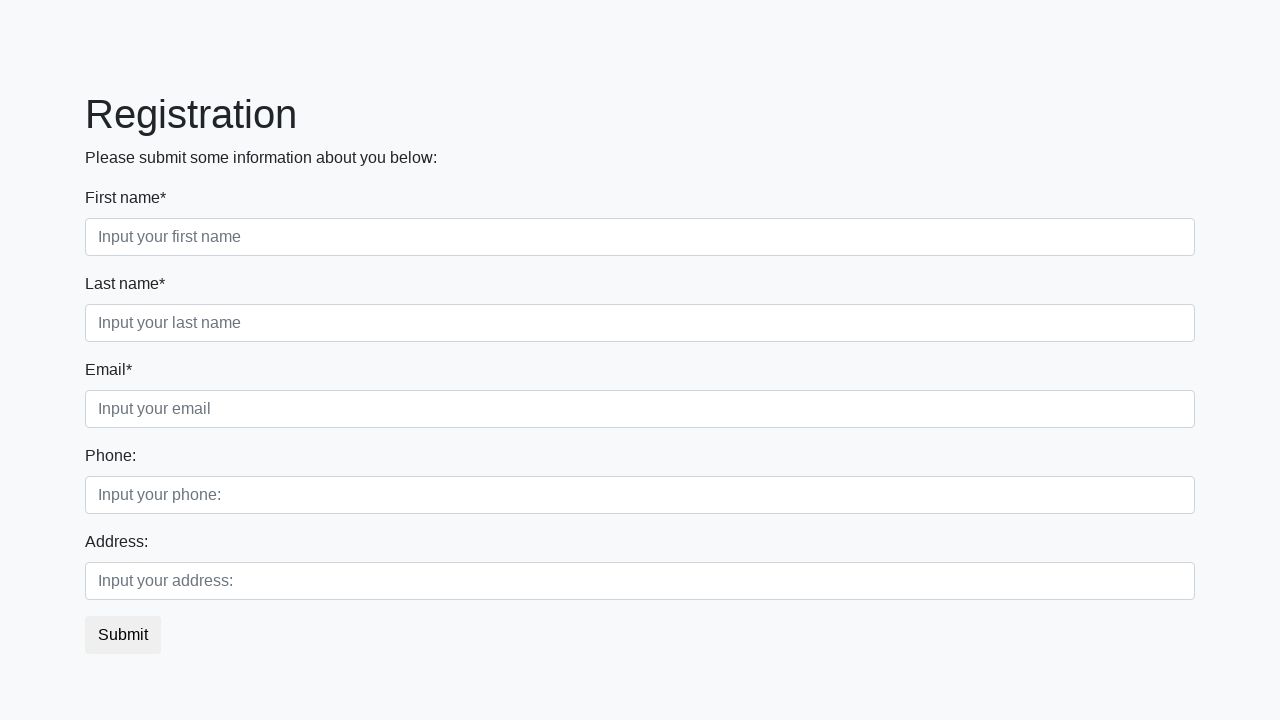

Filled first name field with 'Ivan' on .first
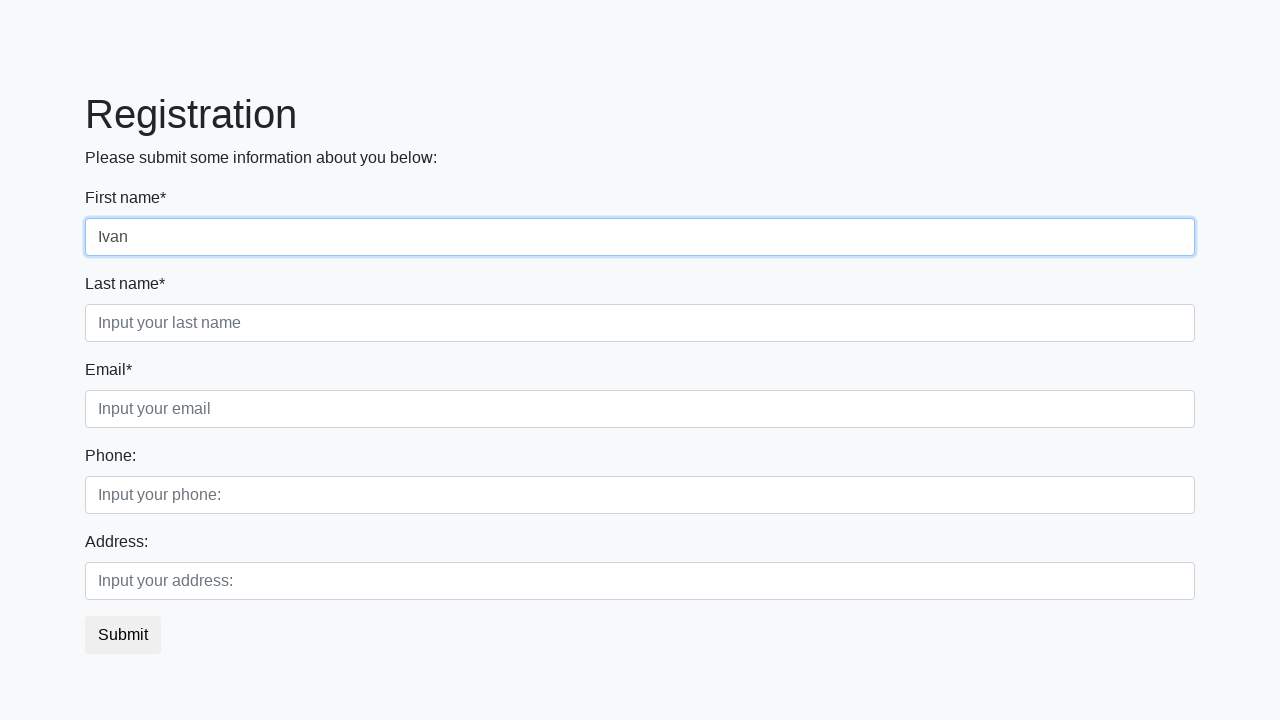

Filled last name field with 'Petrov' on .second
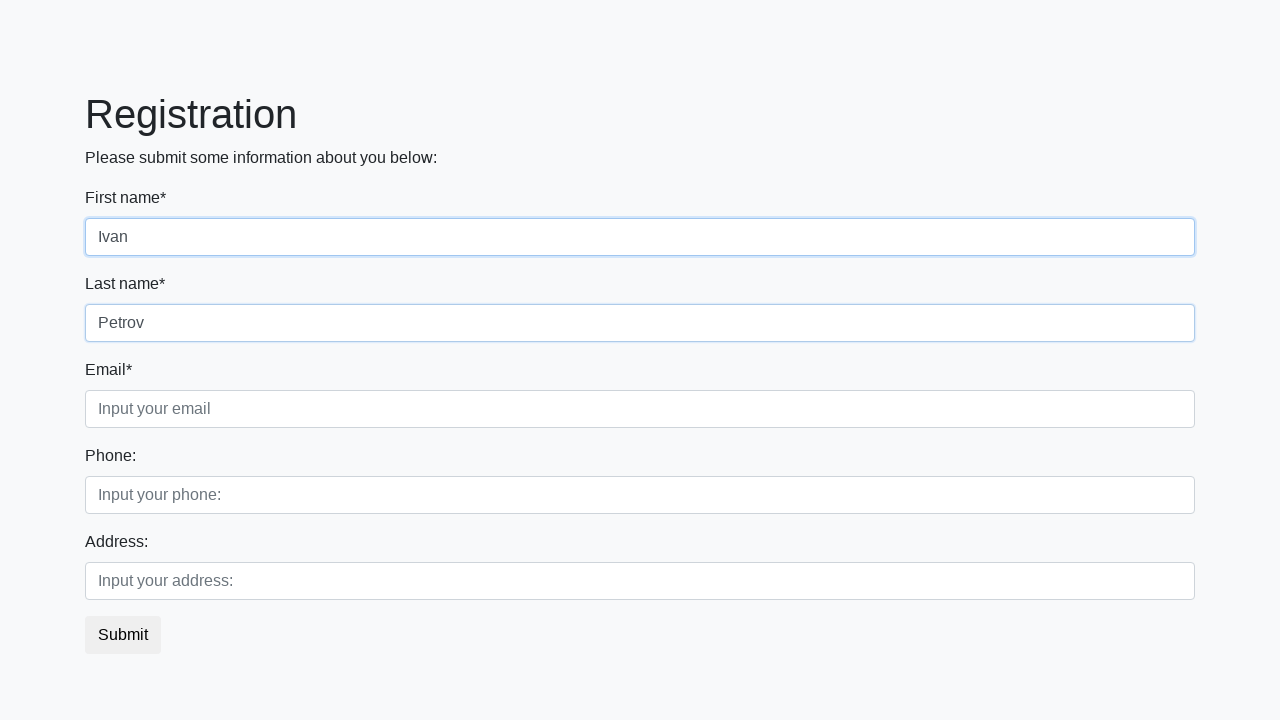

Filled email field with 'IvanPetrov@mail.mail' on .third
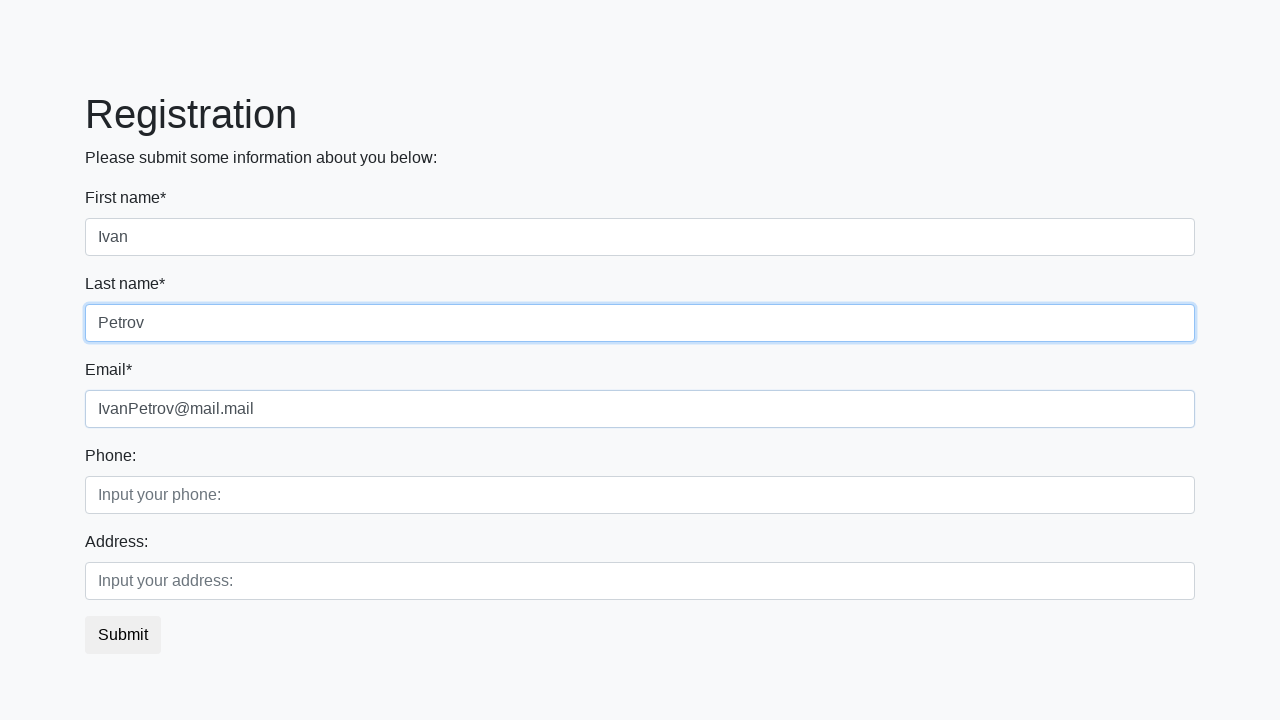

Clicked submit button to register at (123, 635) on button.btn
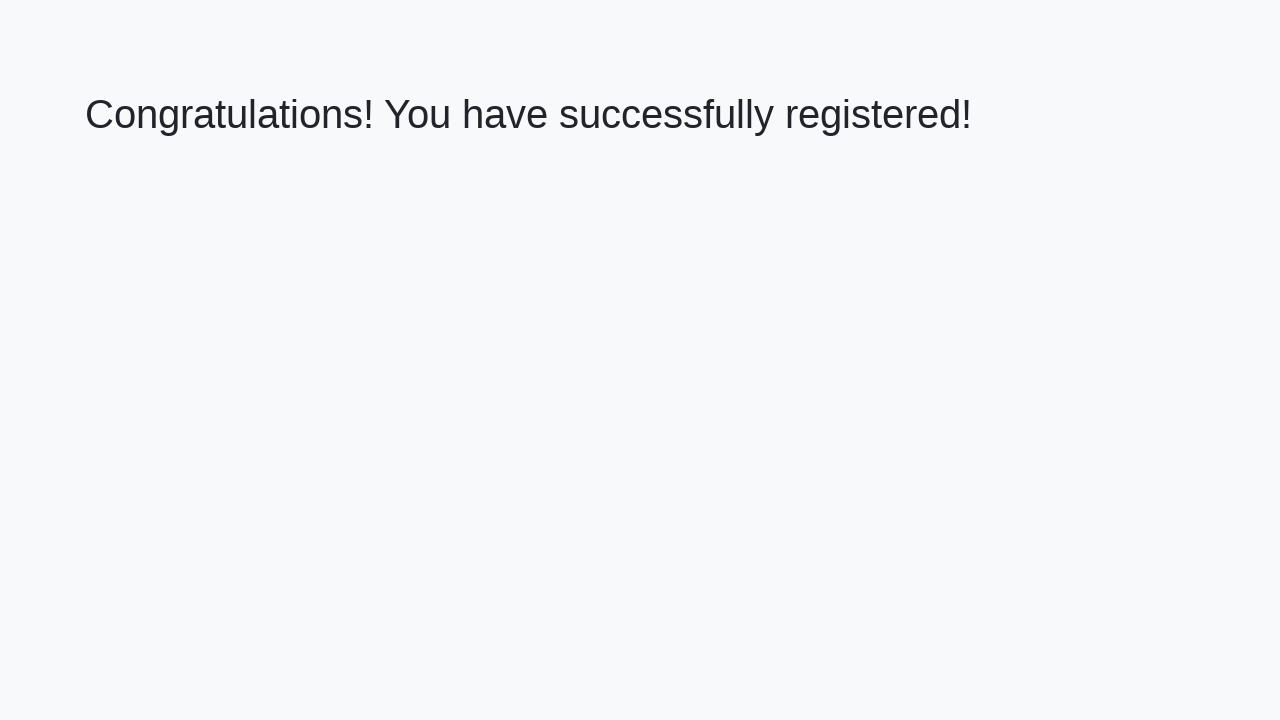

Success message loaded
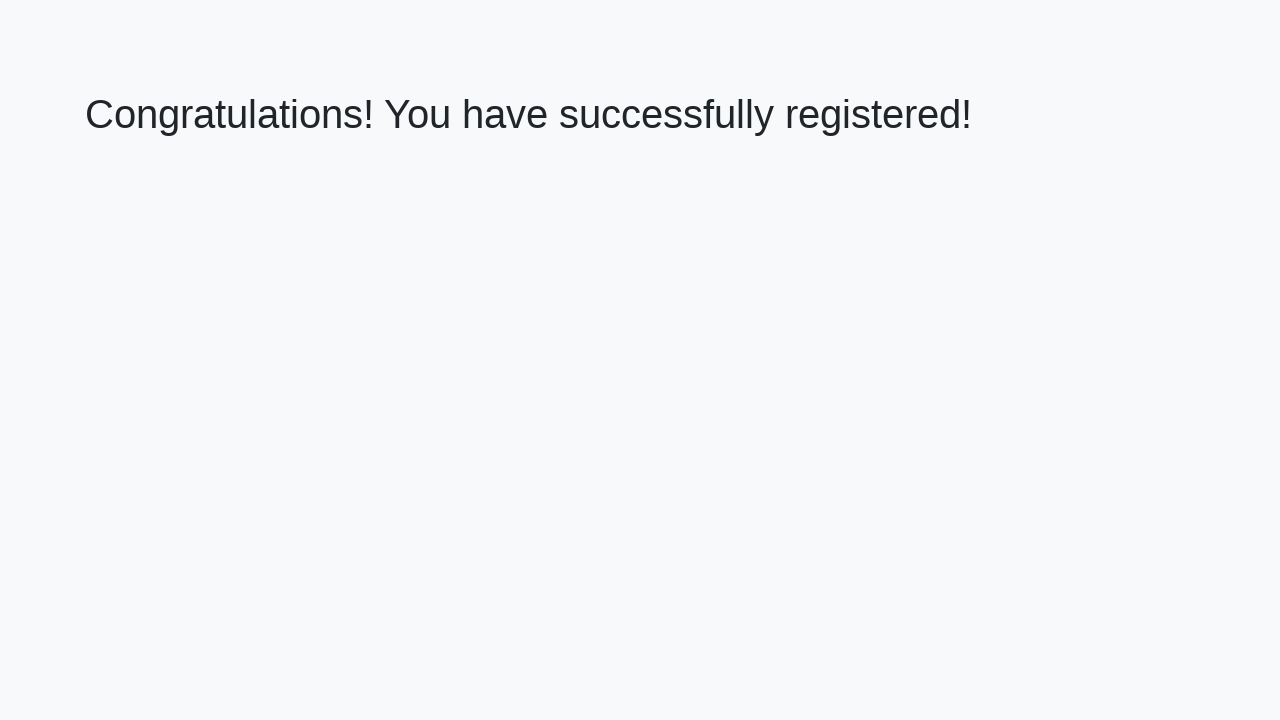

Retrieved success message text
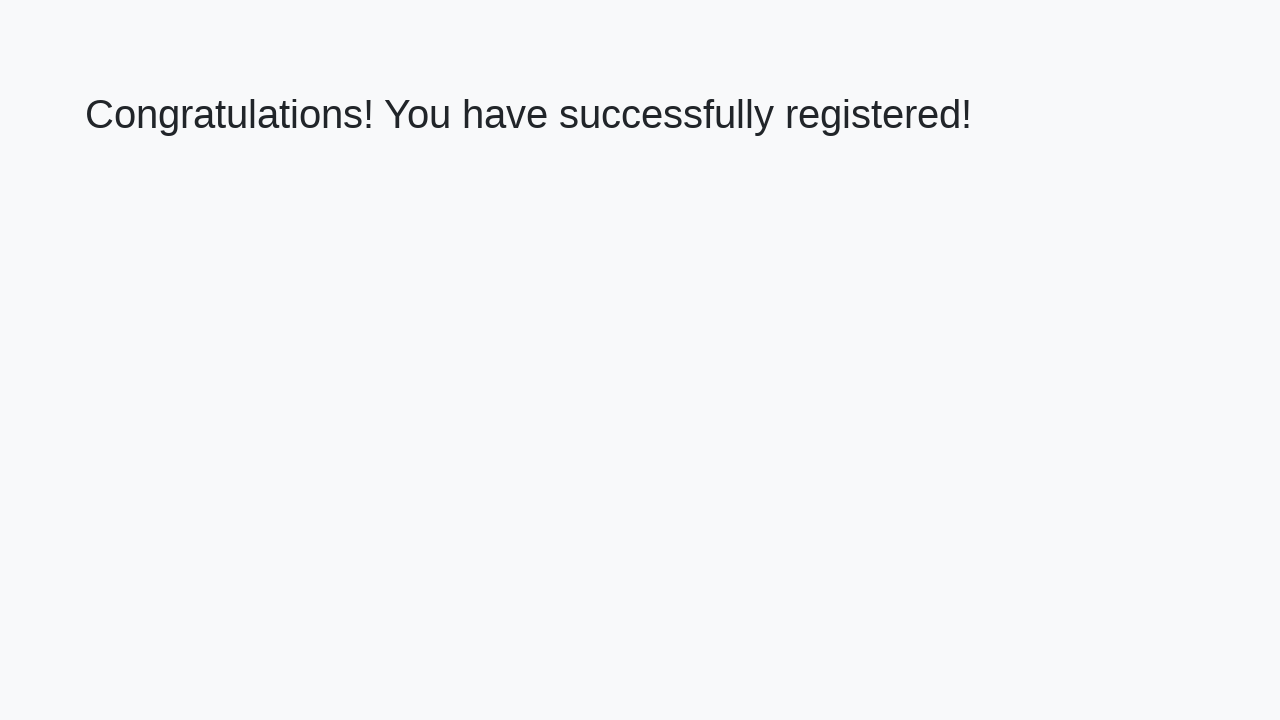

Verified success message: 'Congratulations! You have successfully registered!'
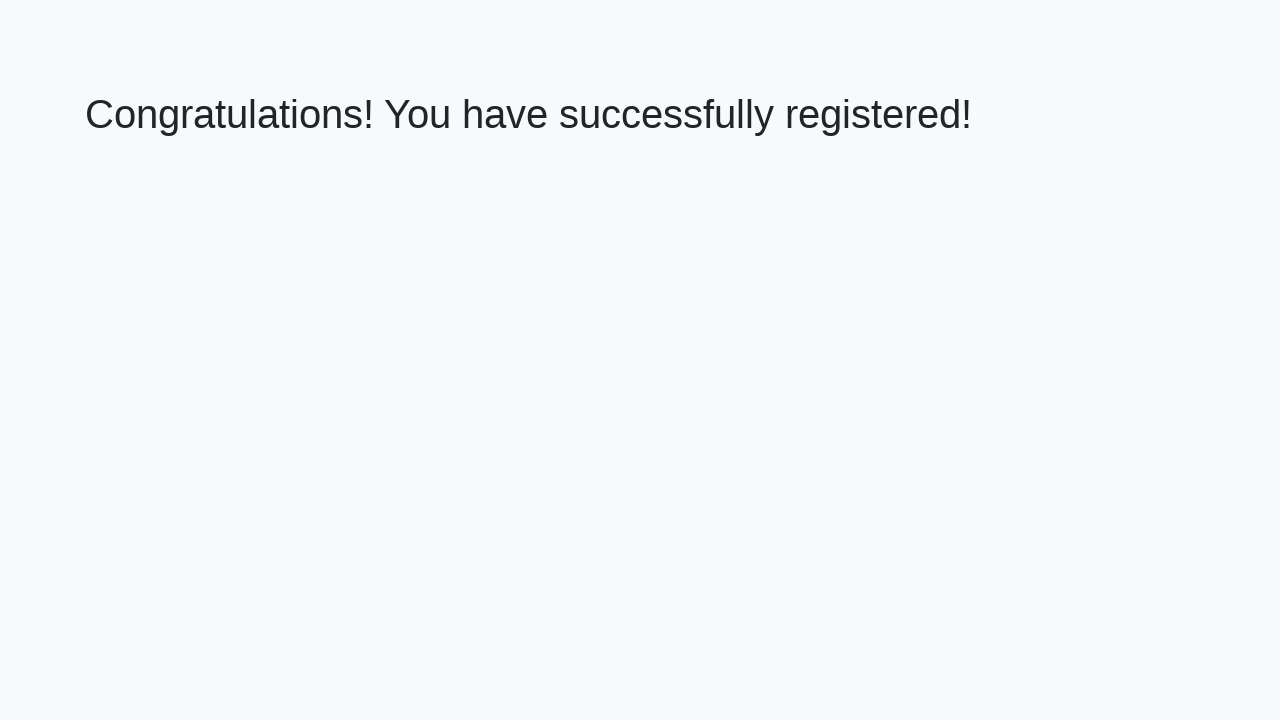

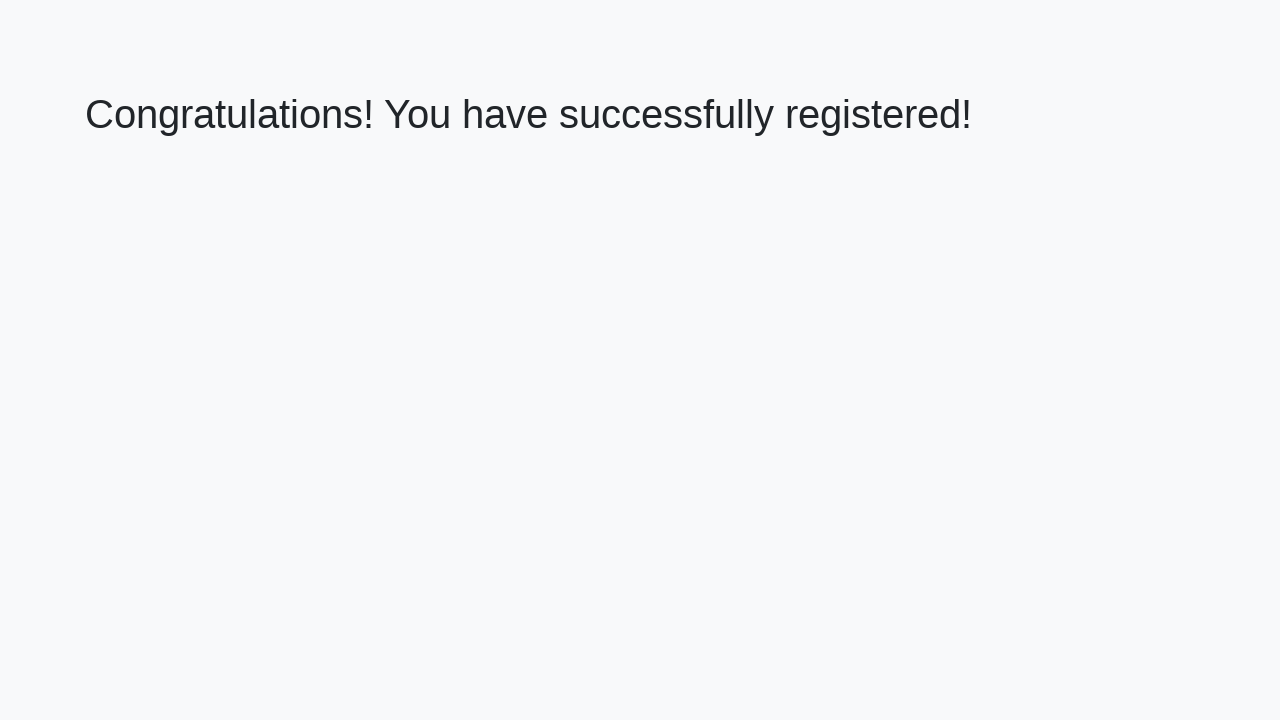